Tests word generation by selecting the "words" option, entering a specific number, and verifying the generated text has the correct word count

Starting URL: https://lipsum.com/

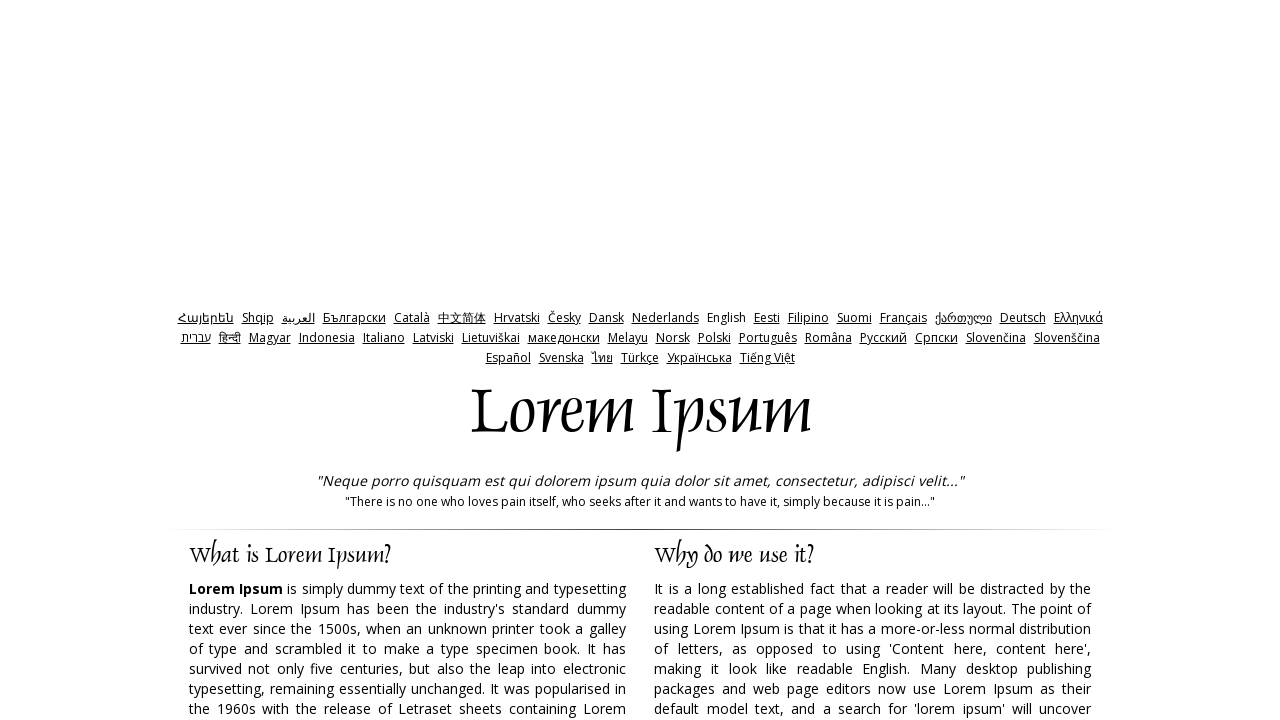

Clicked 'words' radio button label to select word generation mode at (768, 360) on xpath=//label[@for='words']
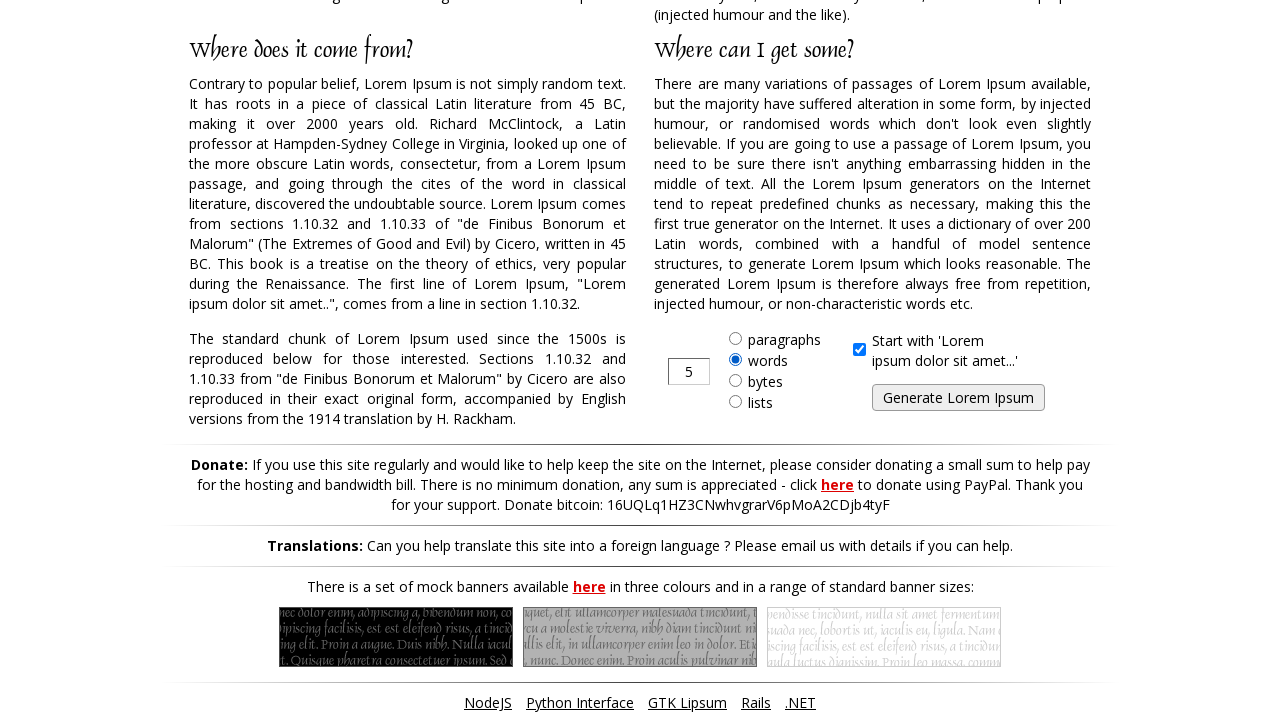

Cleared the number input field on input[type='text']
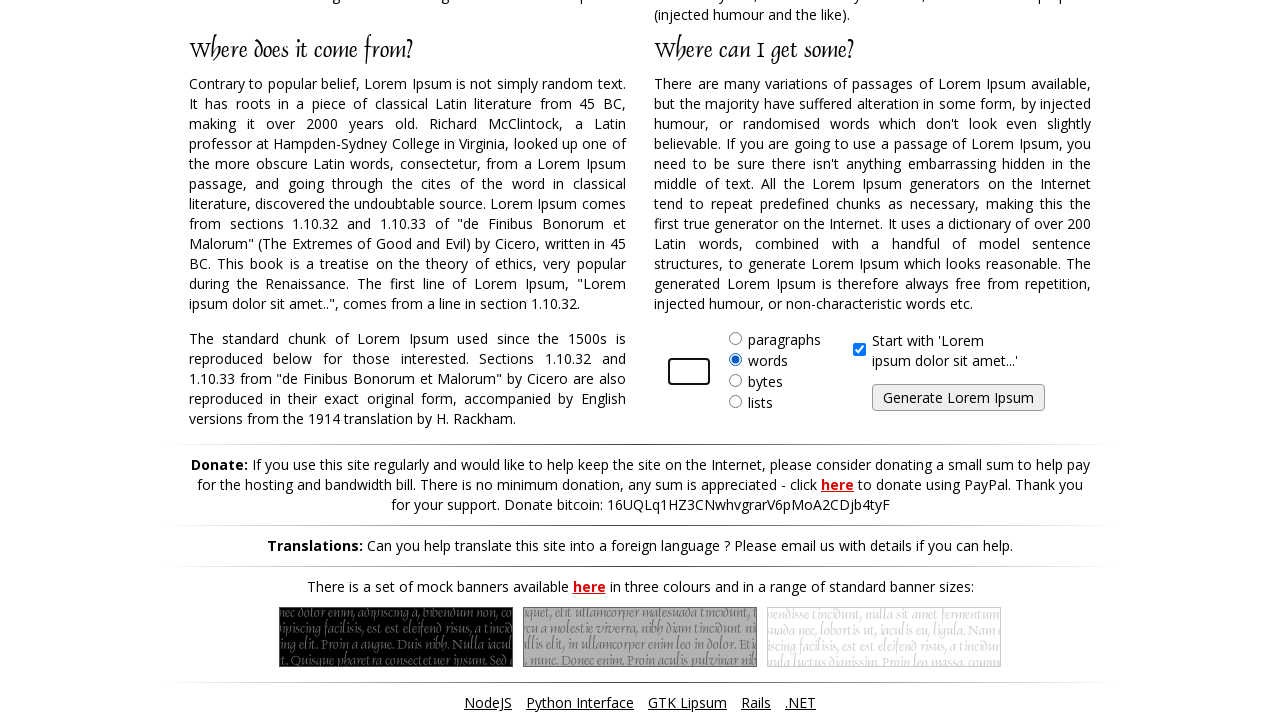

Entered '20' as the desired word count on input[type='text']
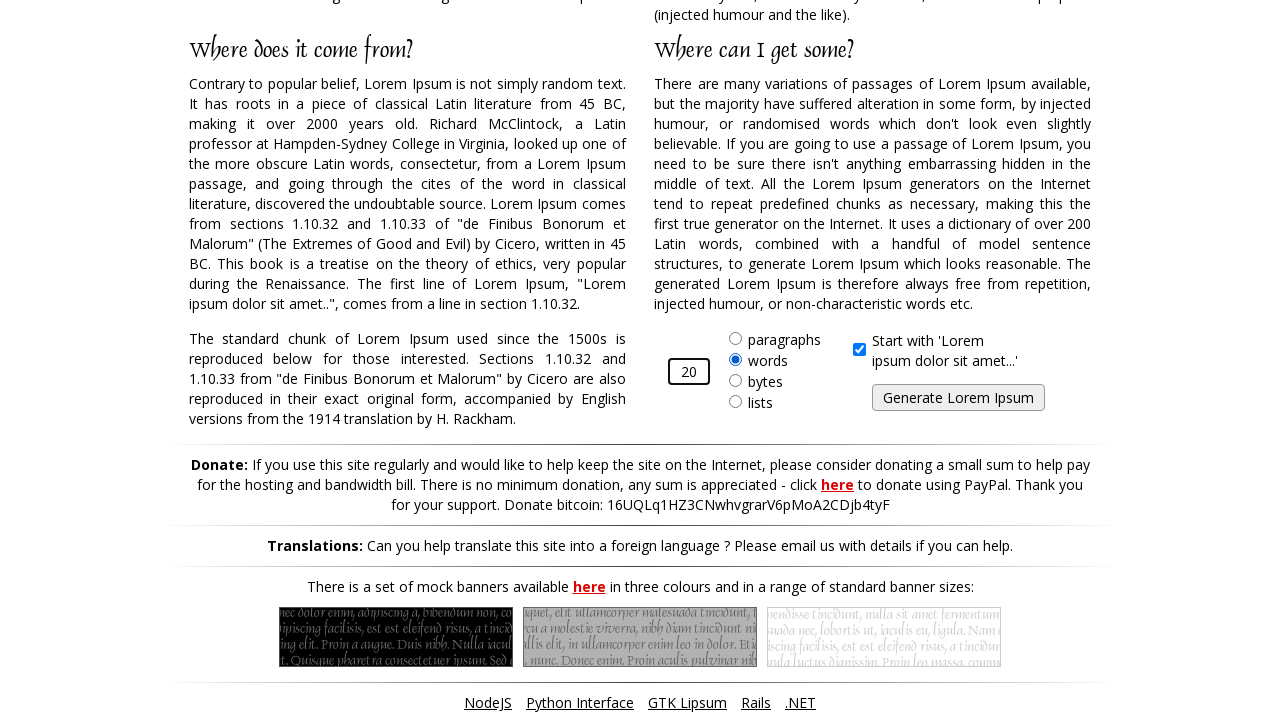

Clicked generate button to create Lorem Ipsum text at (958, 398) on input#generate
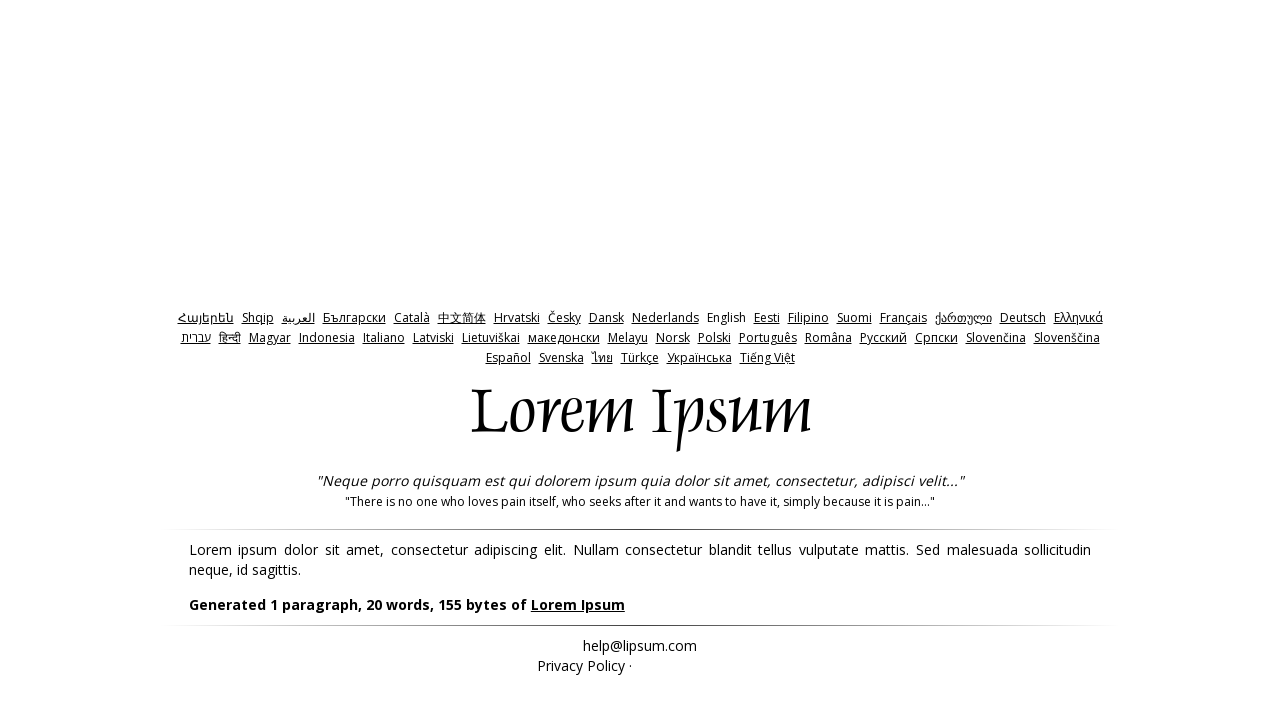

Generated text appeared in the output area
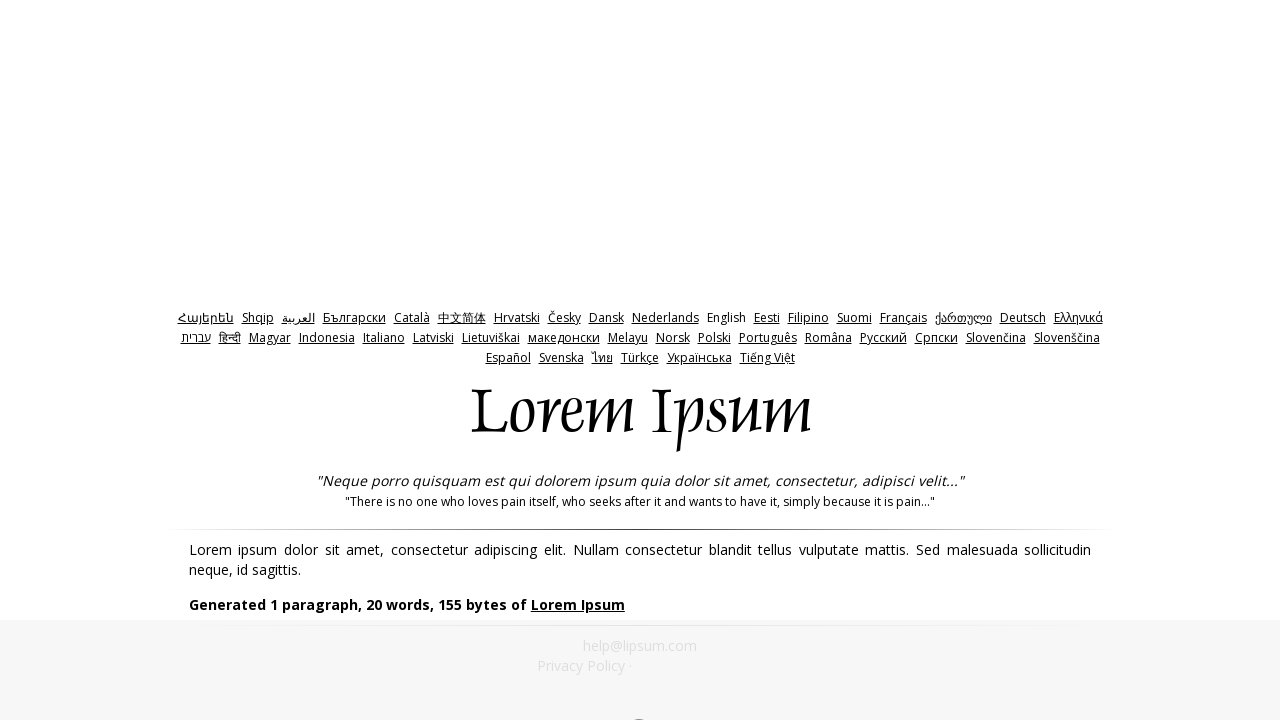

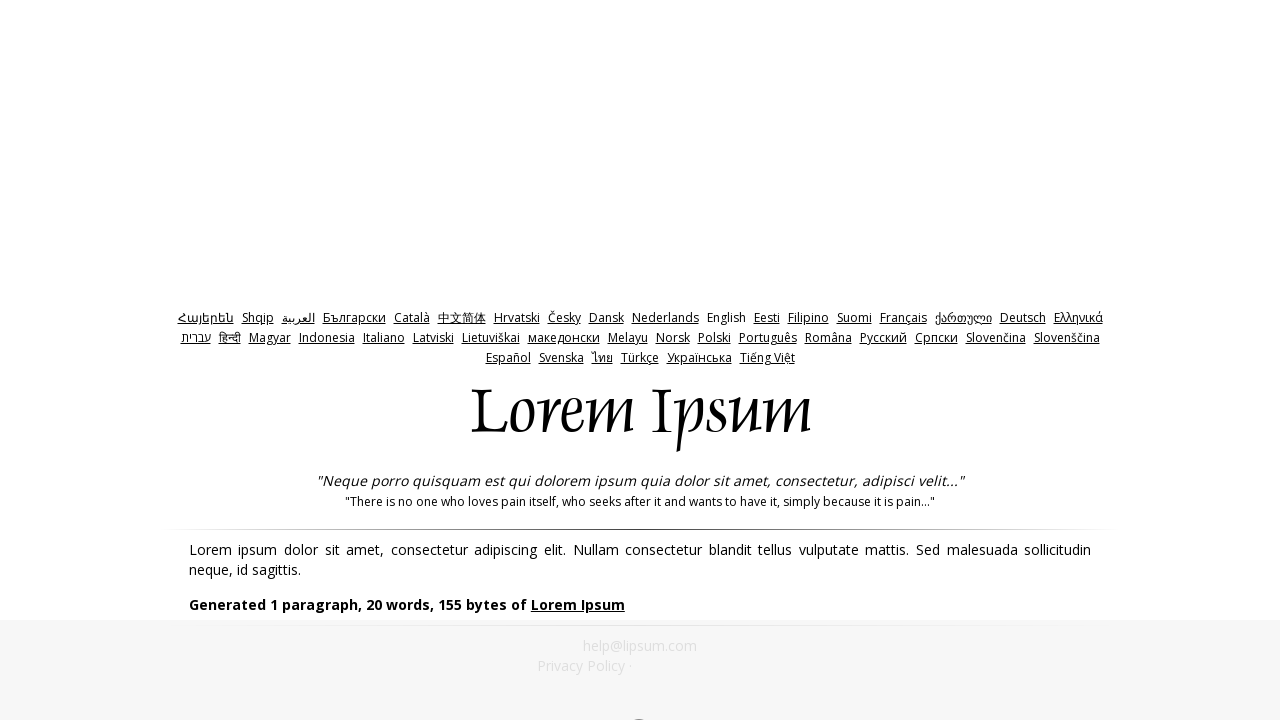